Navigates to an automation practice page and interacts with a courses table to verify its structure and content

Starting URL: https://rahulshettyacademy.com/AutomationPractice/

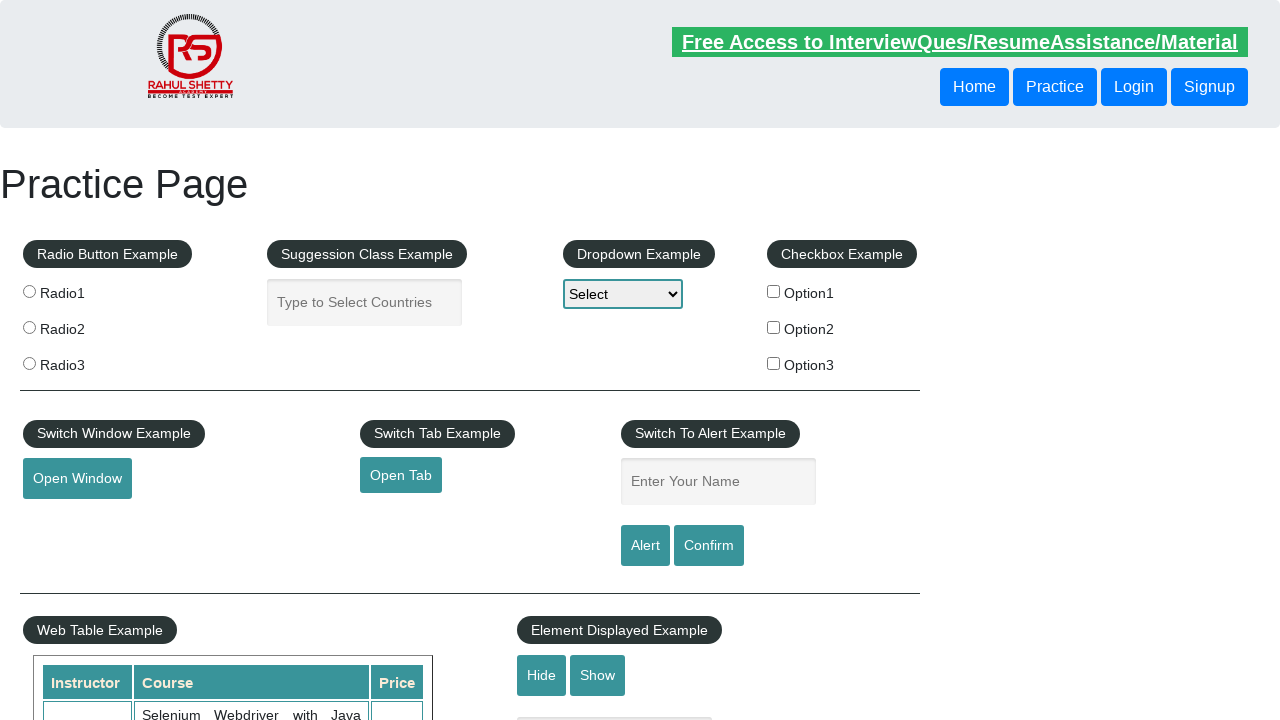

Waited for courses table to be present
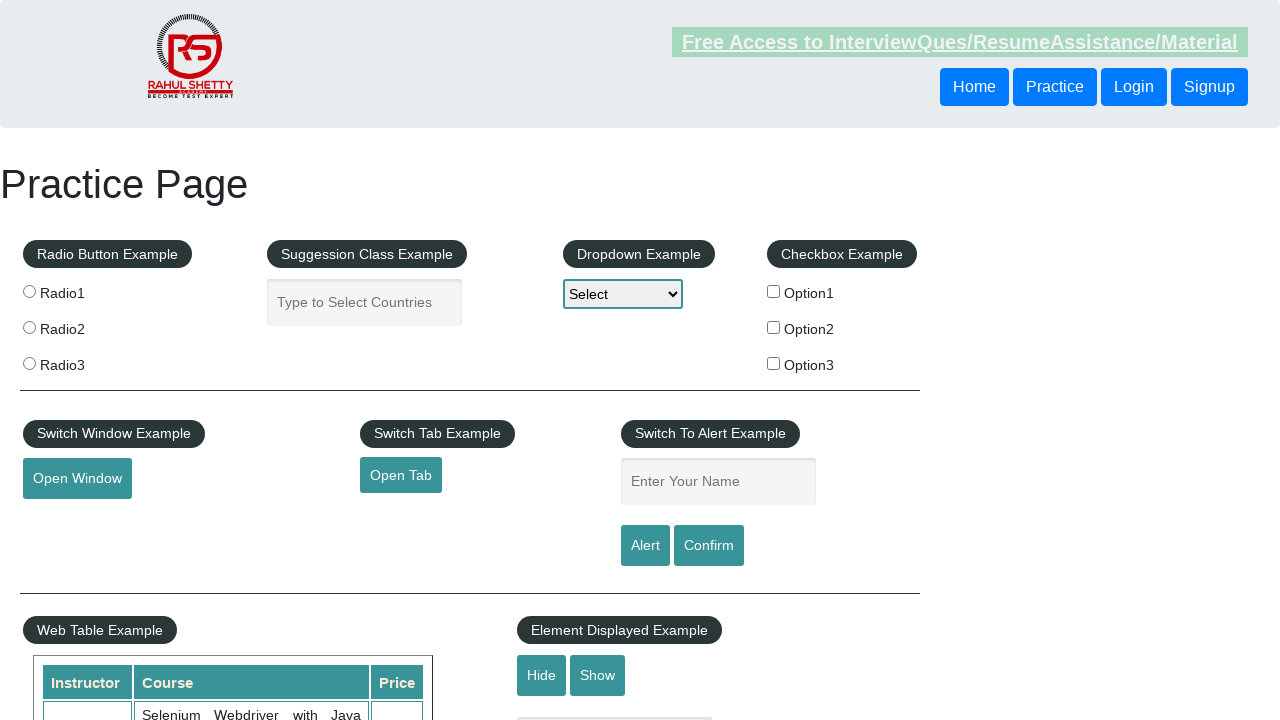

Located all rows in the courses table
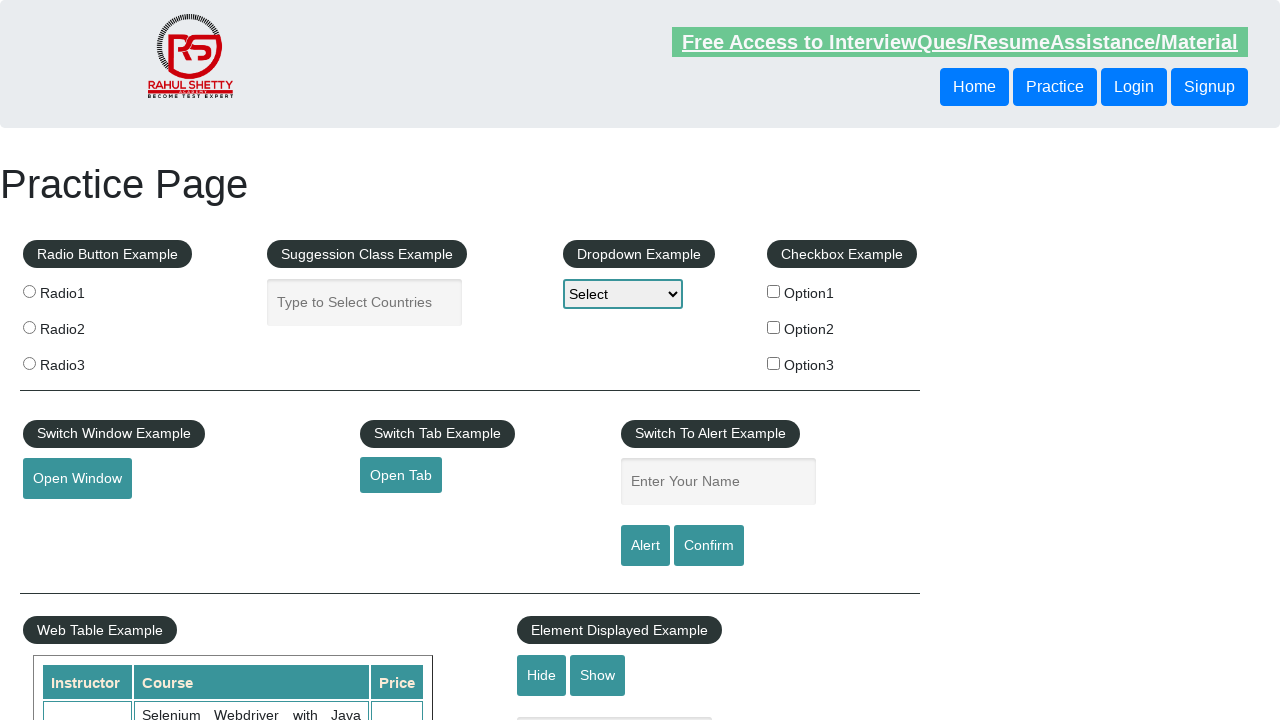

Retrieved row count from courses table: 11 rows
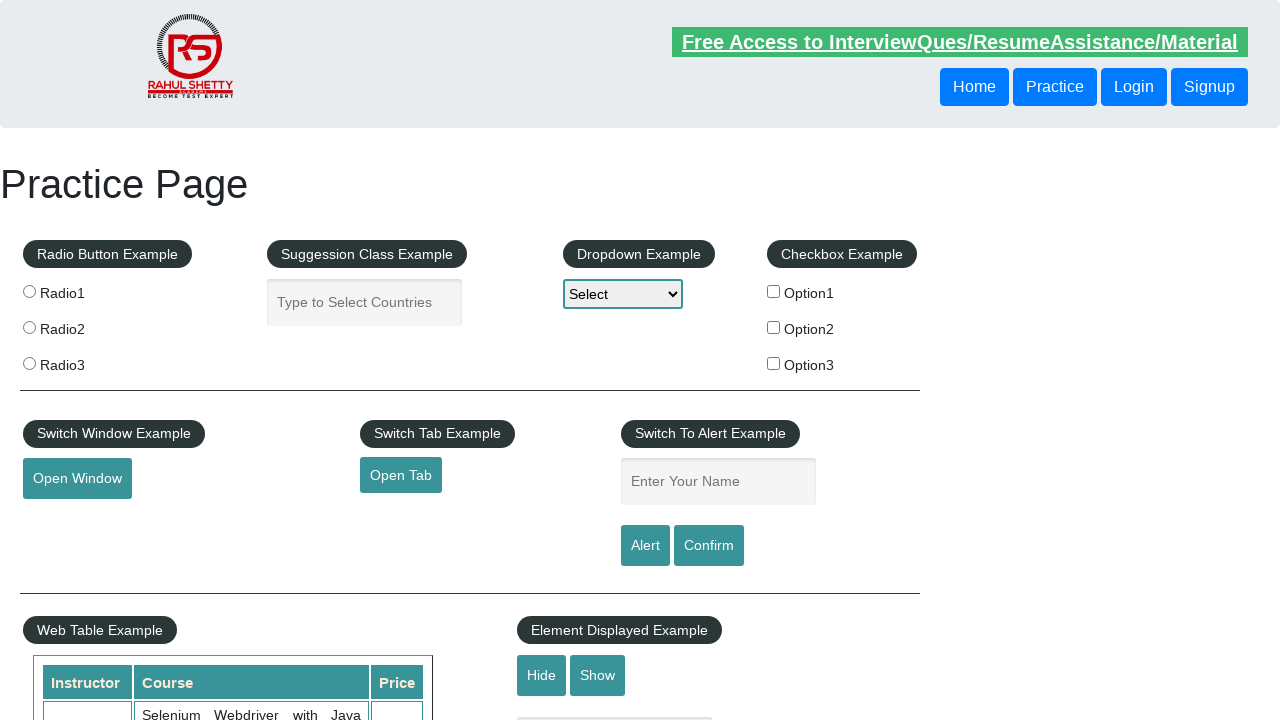

Retrieved text content from third row in courses table
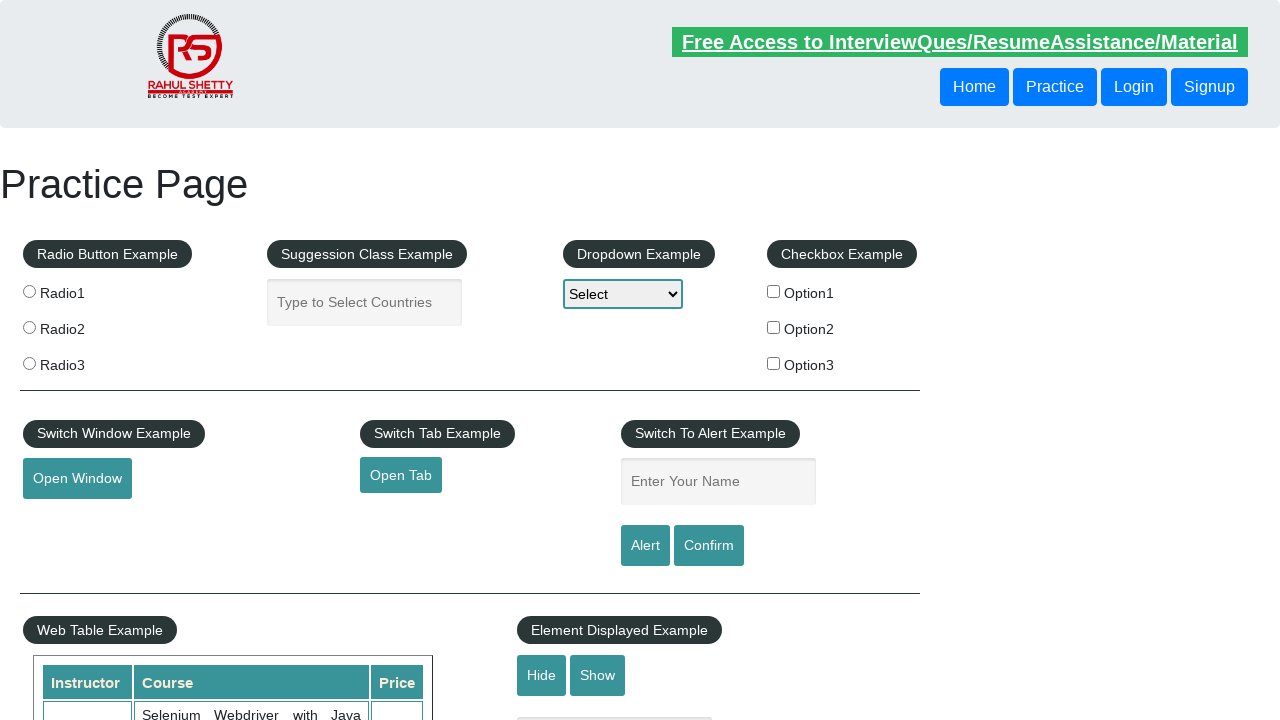

Retrieved all column headers from courses table
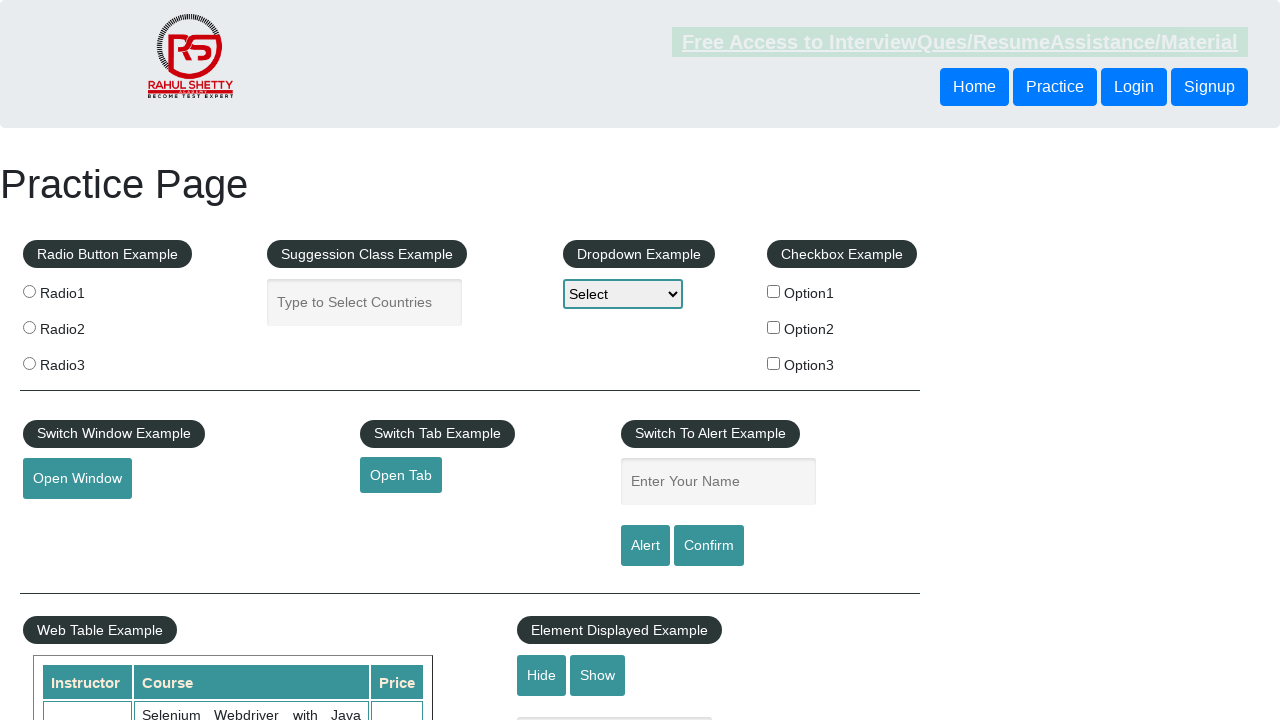

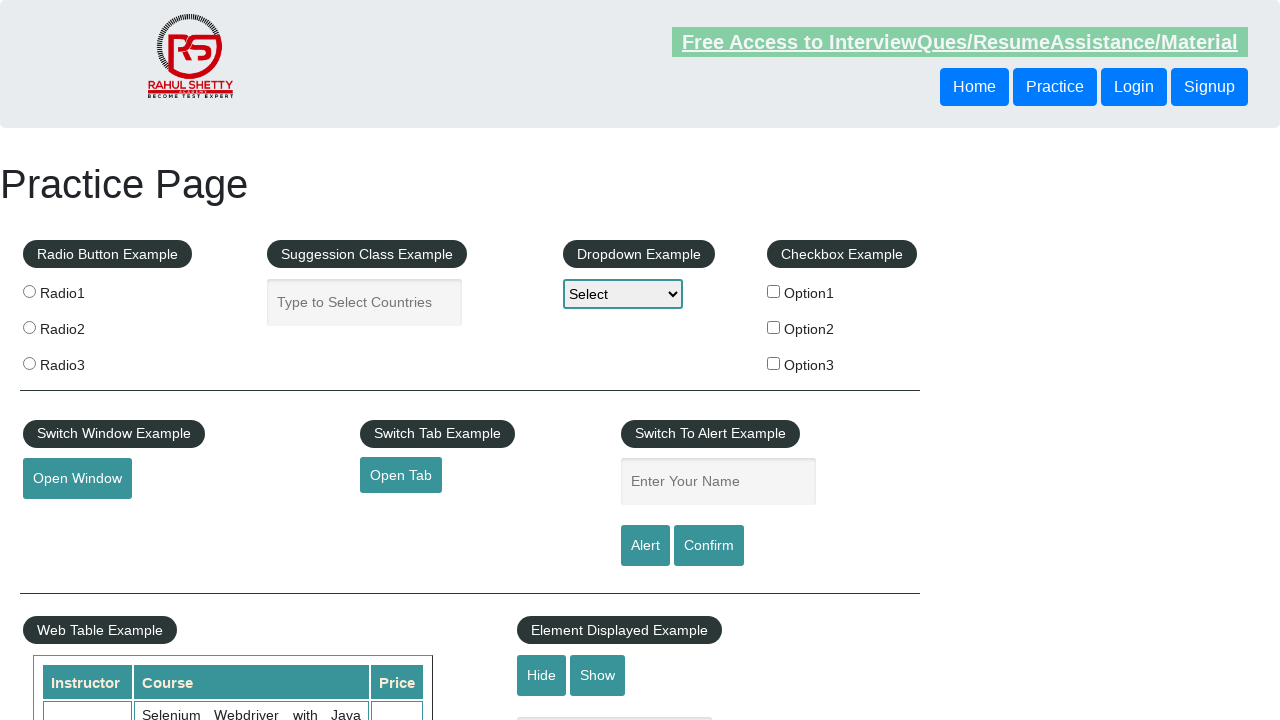